Tests that todo data persists after page reload by creating items, marking one complete, and reloading the page.

Starting URL: https://demo.playwright.dev/todomvc

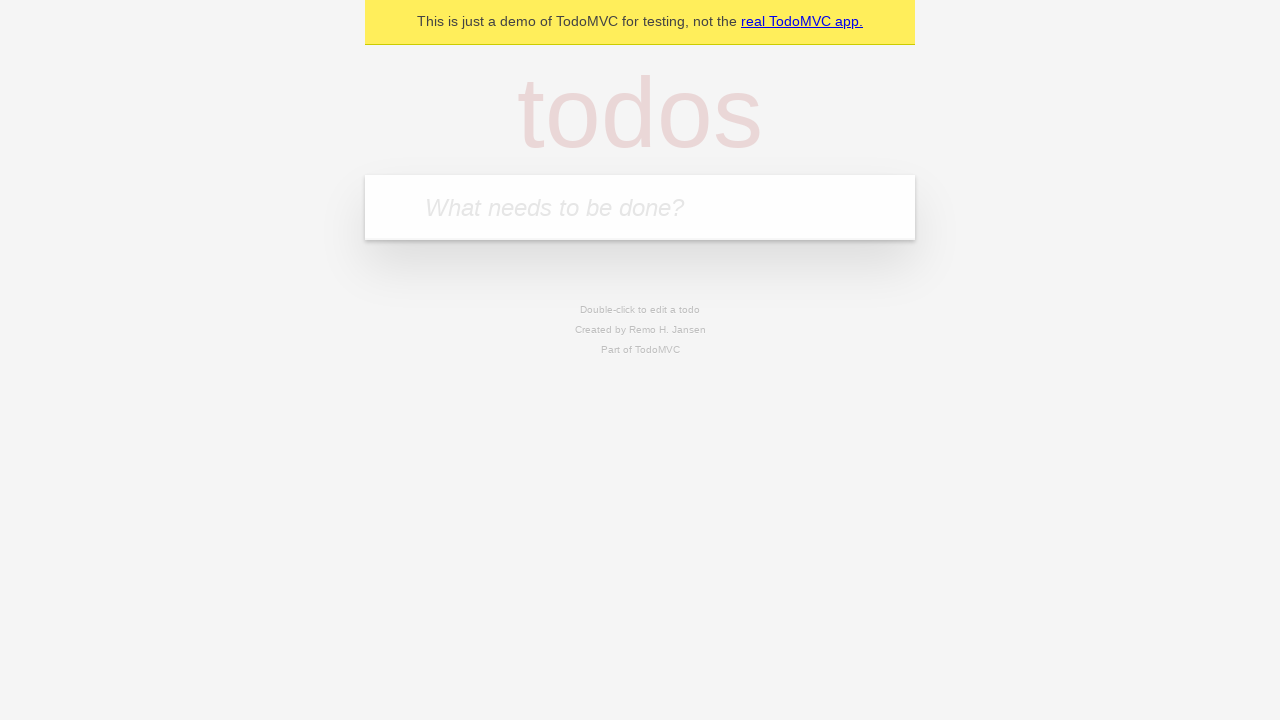

Filled input field with 'buy some cheese' on internal:attr=[placeholder="What needs to be done?"i]
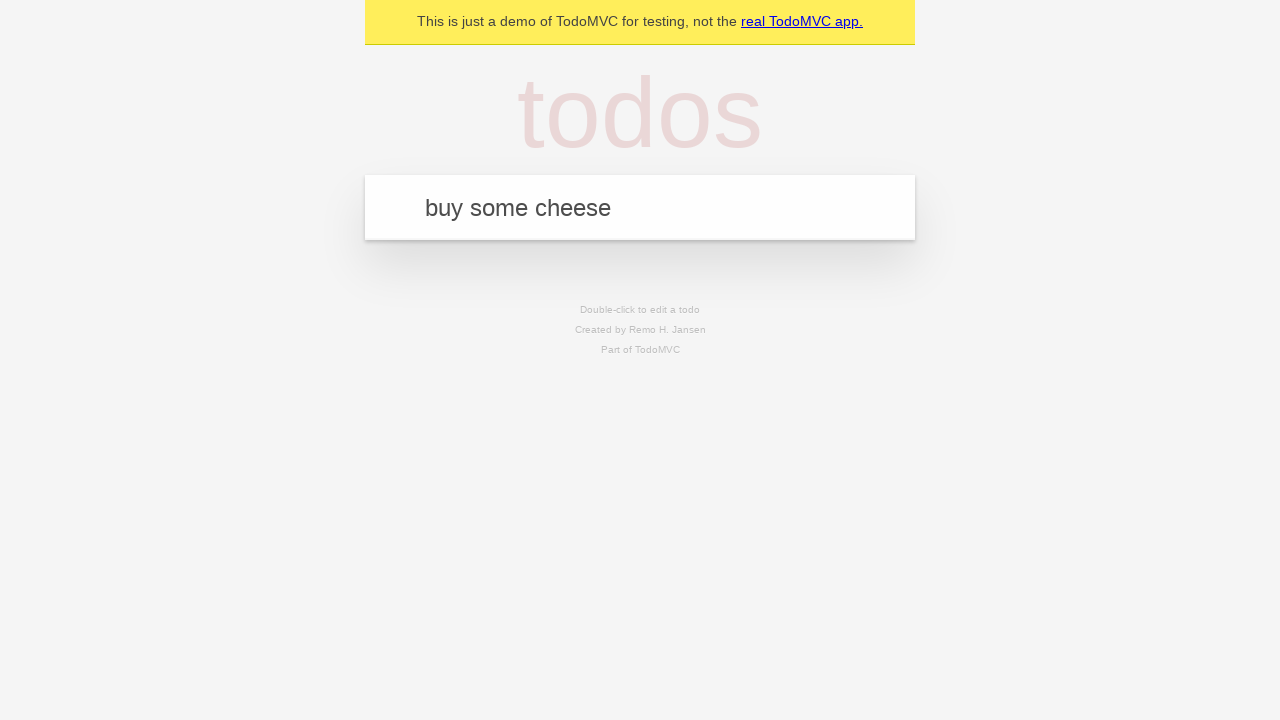

Pressed Enter to create first todo item on internal:attr=[placeholder="What needs to be done?"i]
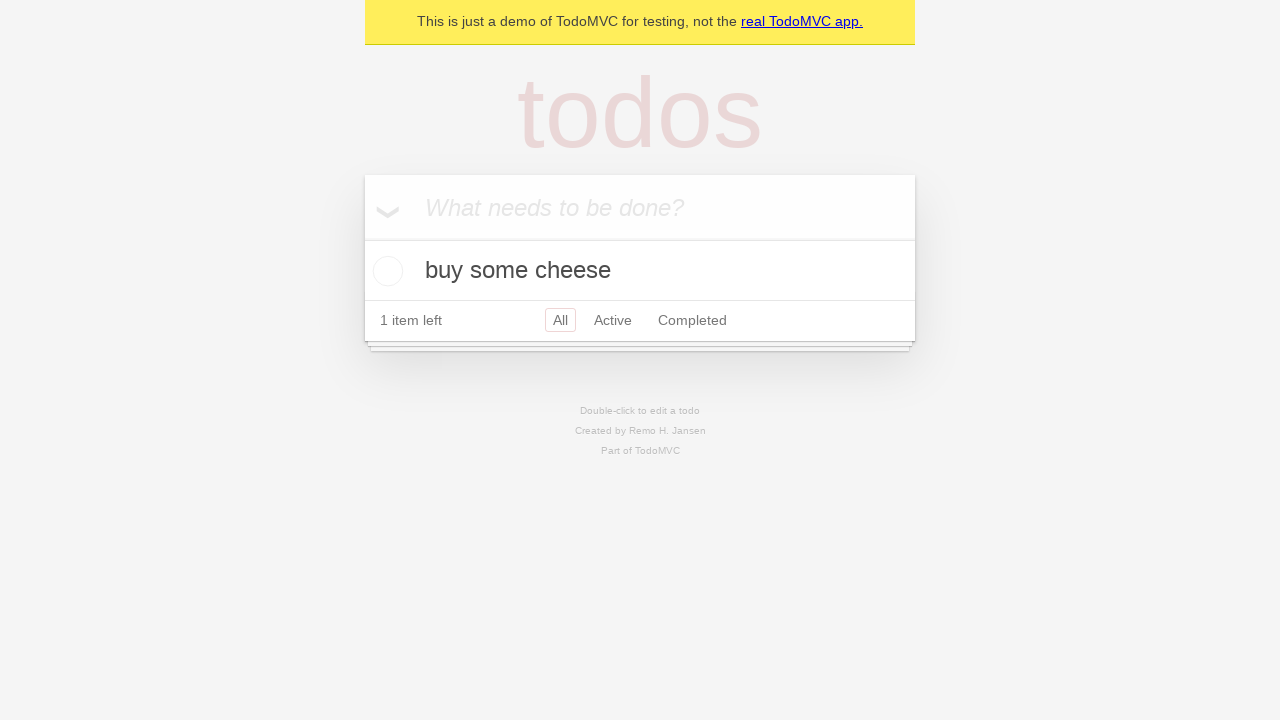

Filled input field with 'feed the cat' on internal:attr=[placeholder="What needs to be done?"i]
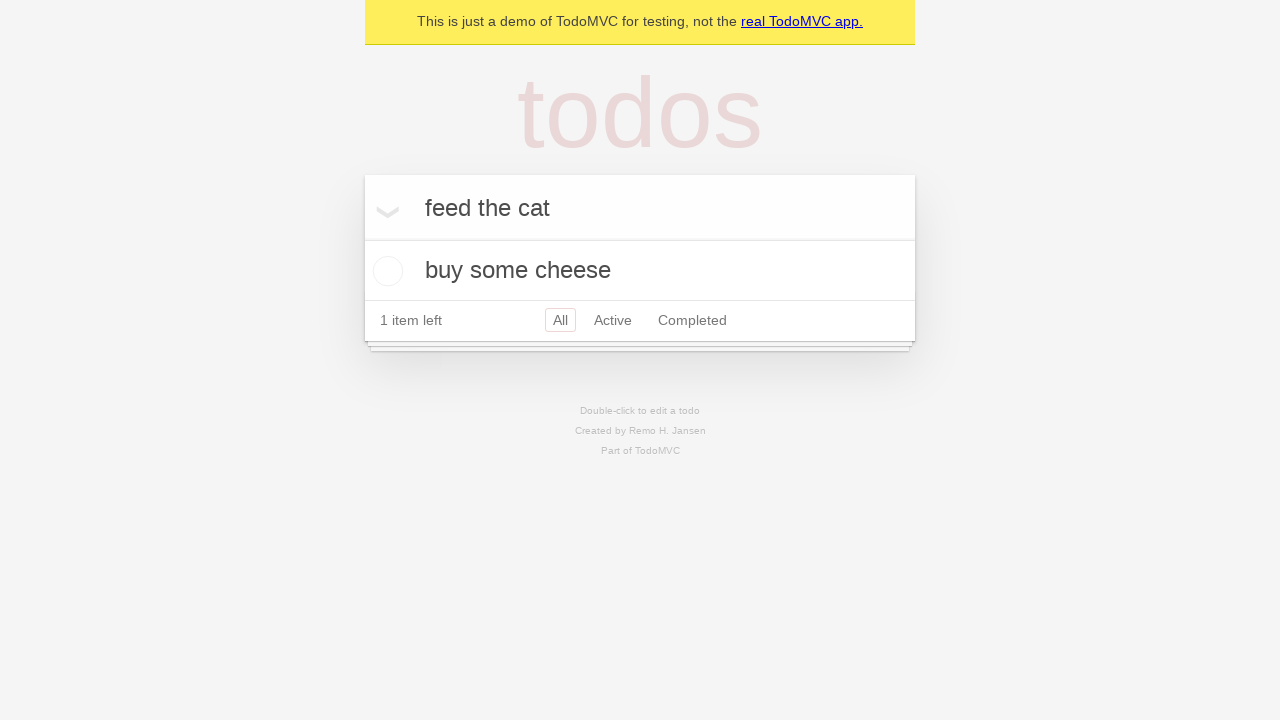

Pressed Enter to create second todo item on internal:attr=[placeholder="What needs to be done?"i]
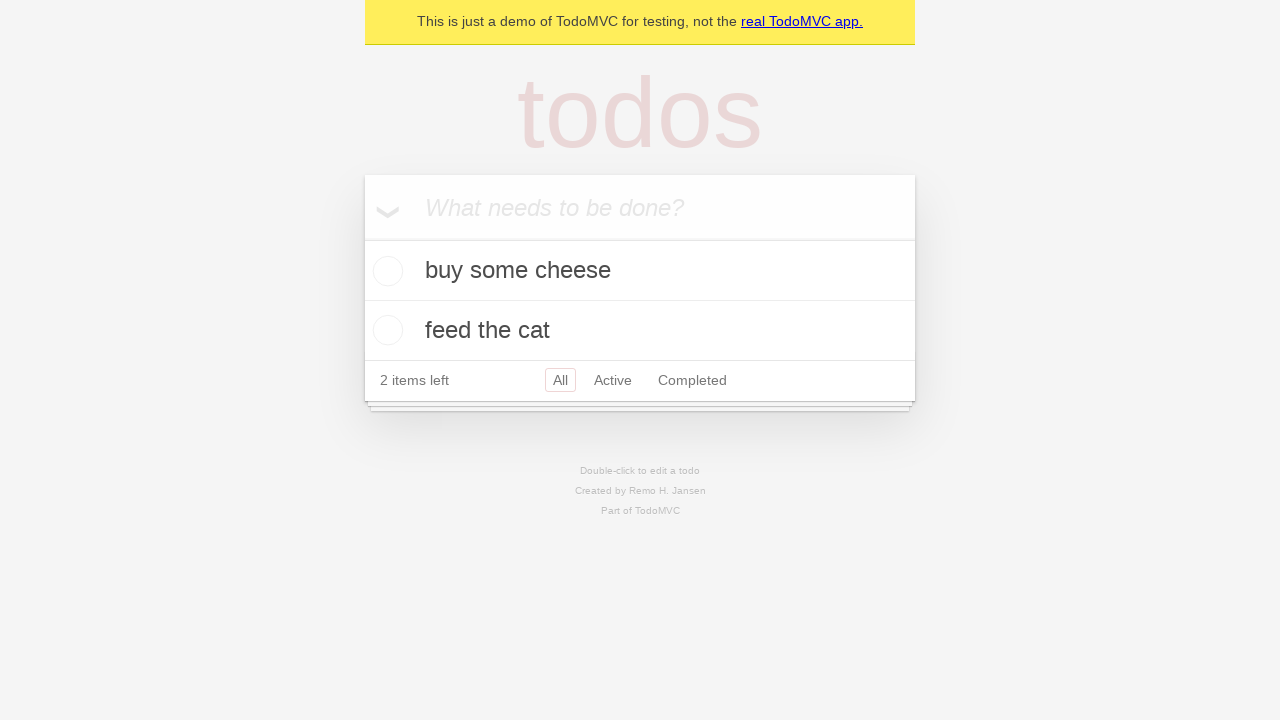

Checked the first todo item 'buy some cheese' as complete at (385, 271) on internal:testid=[data-testid="todo-item"s] >> nth=0 >> internal:role=checkbox
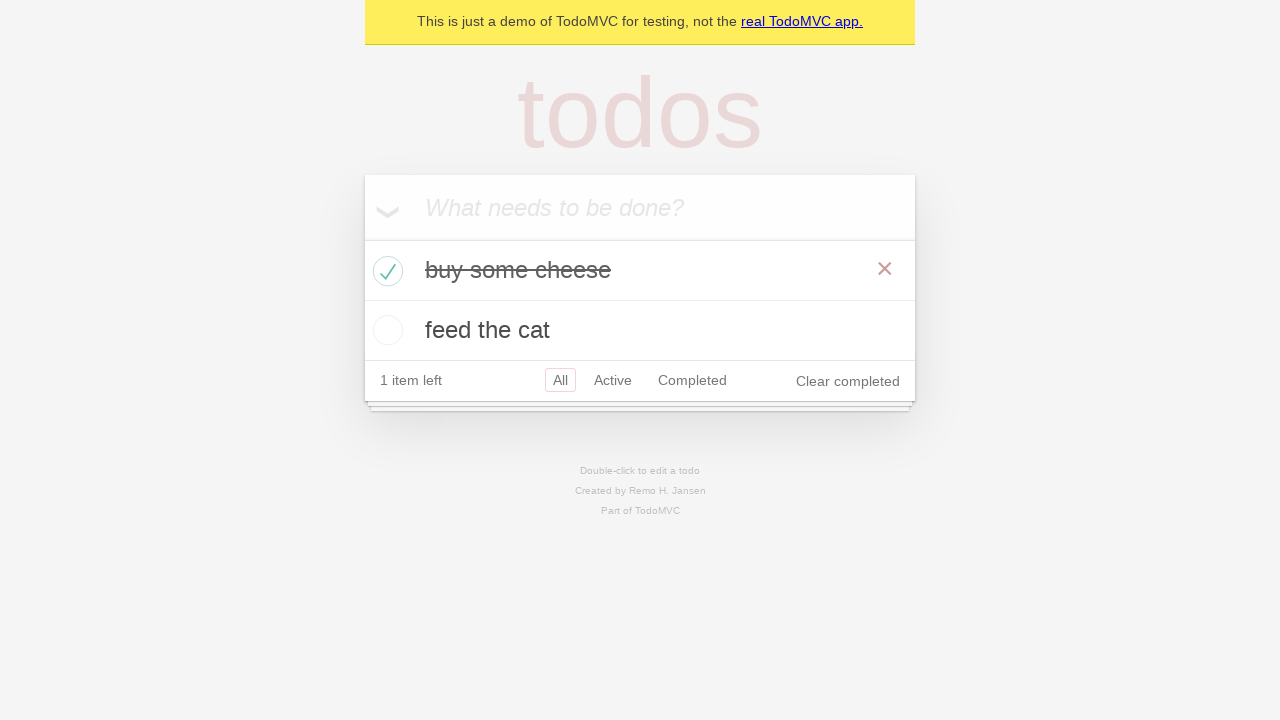

Reloaded the page to test data persistence
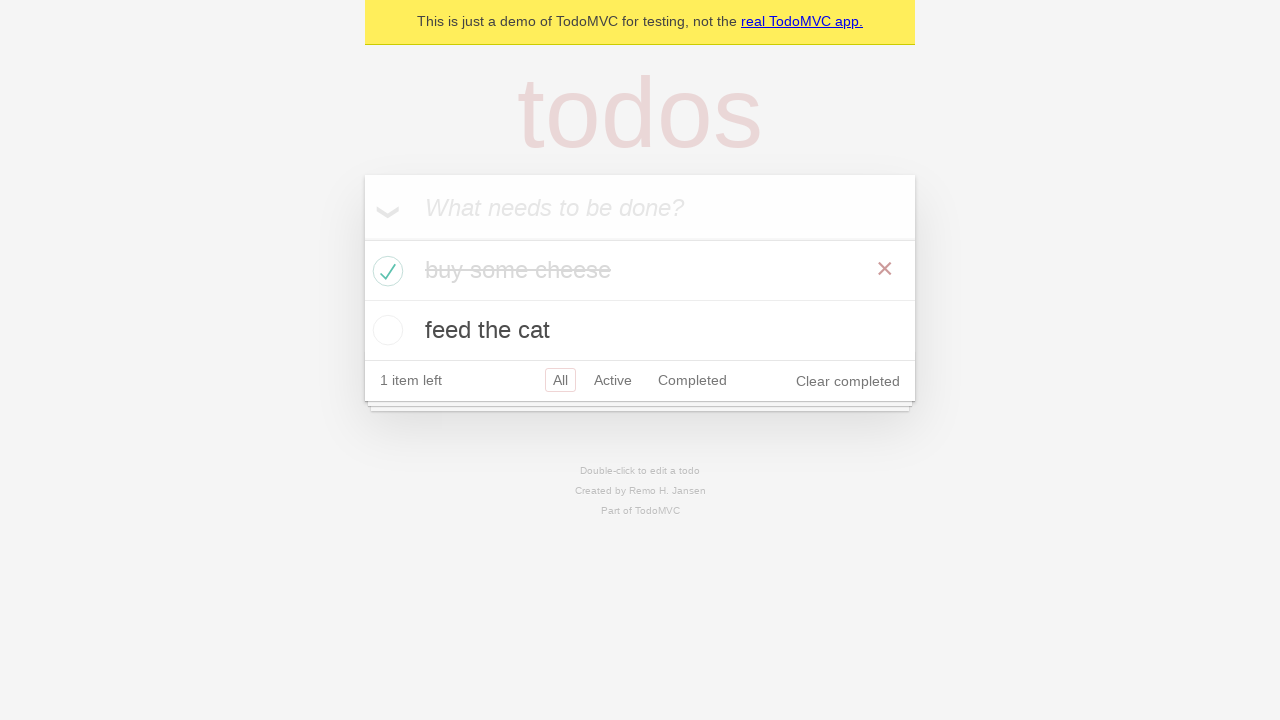

Todo items loaded after page reload, data persisted successfully
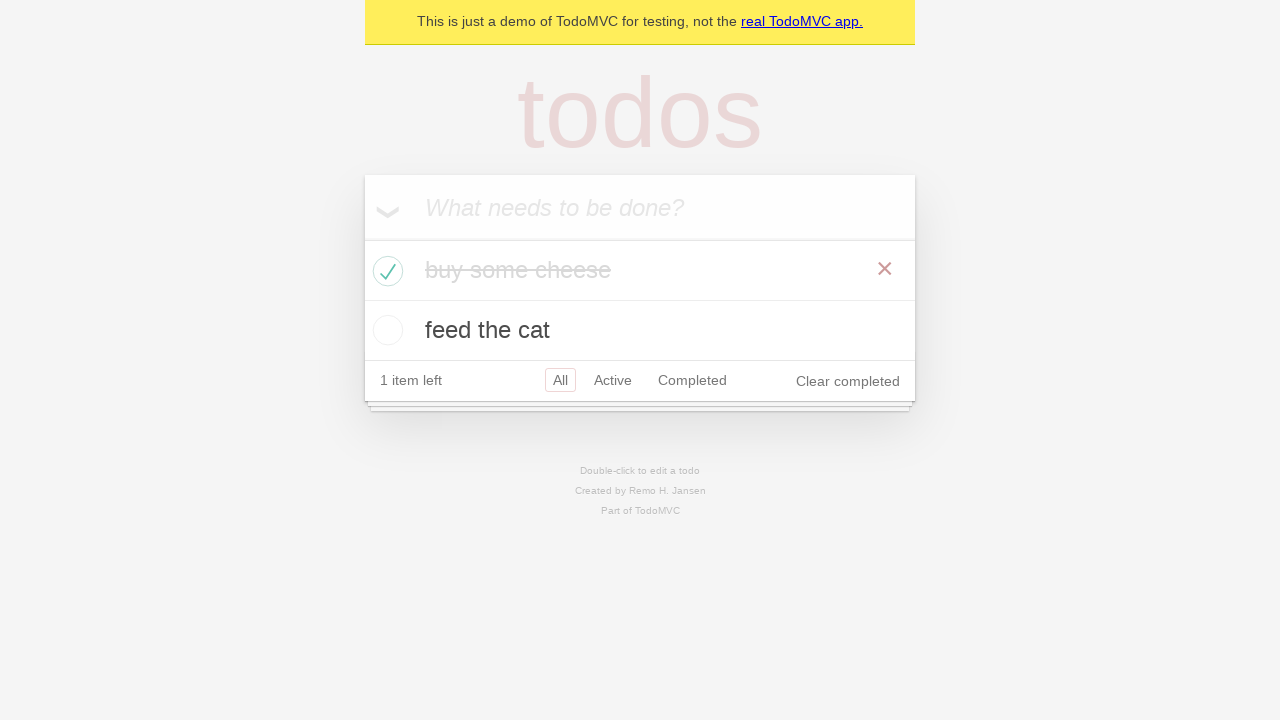

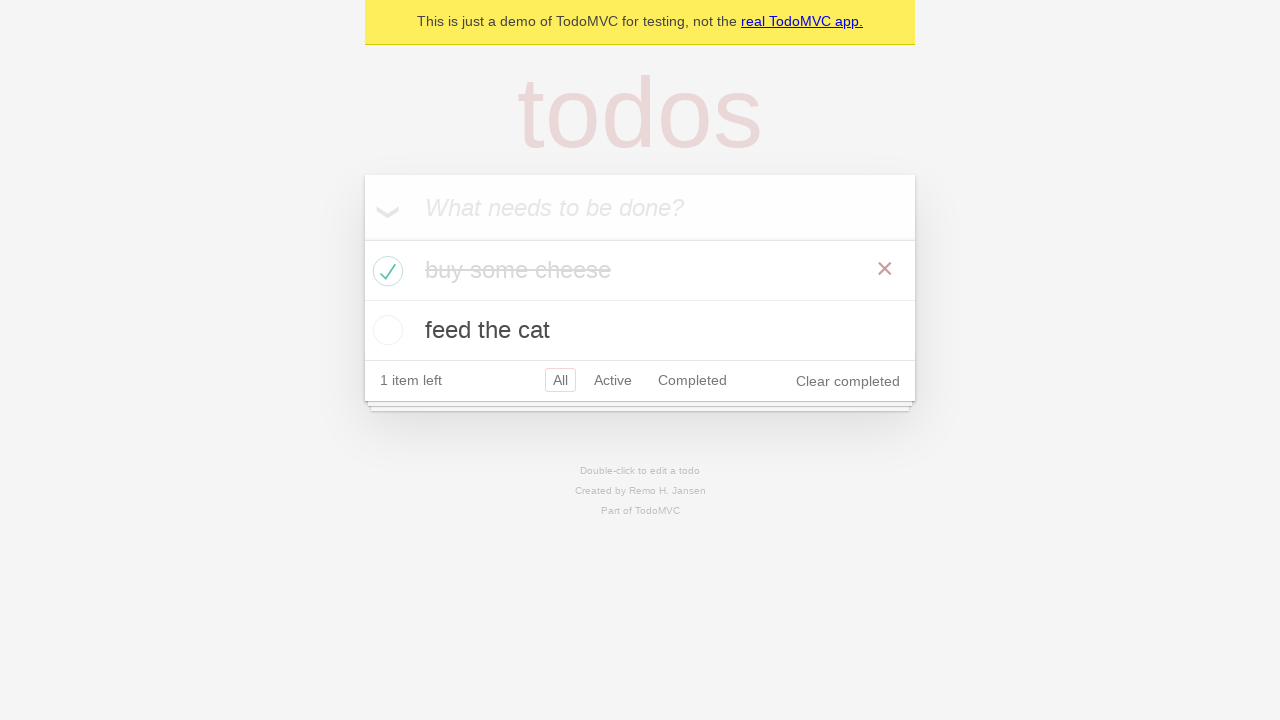